Navigates to an LMS website, clicks on "All Courses" link, and waits for the courses page to load with course listings

Starting URL: https://alchemy.hguy.co/lms

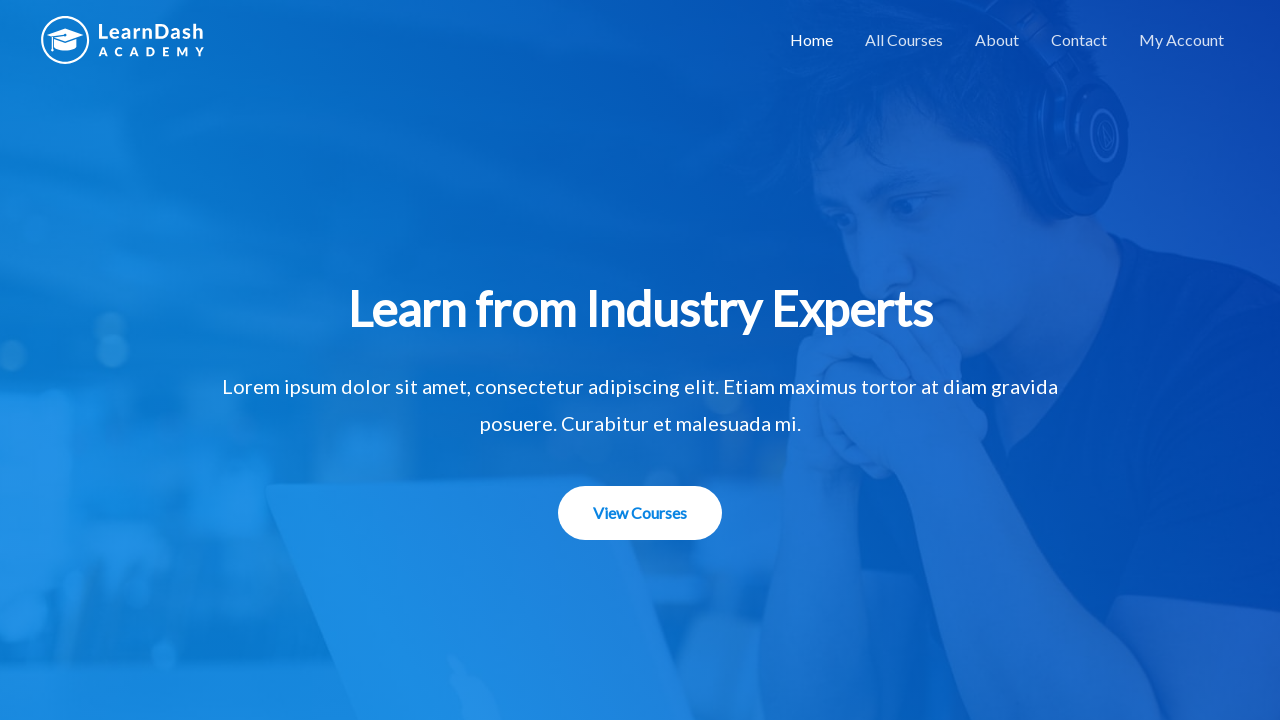

Clicked on 'All Courses' link at (904, 40) on xpath=//a[text()='All Courses']
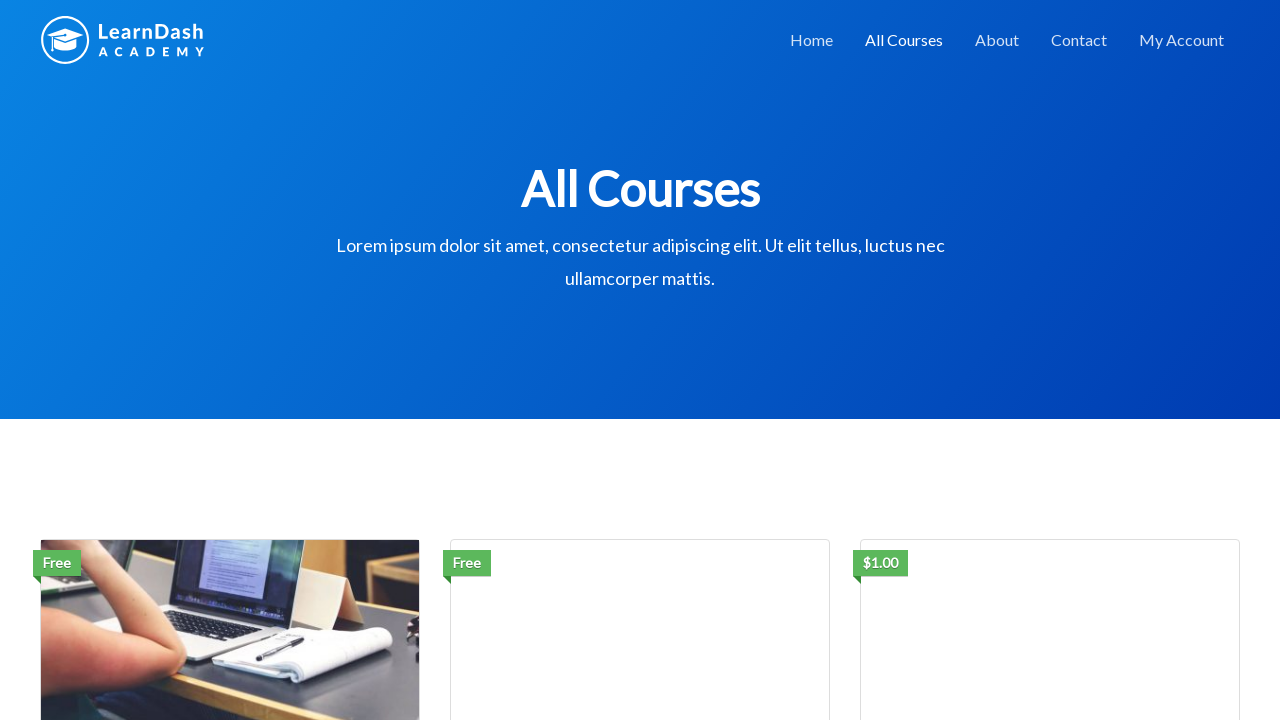

Waited for 'All Courses' heading to load
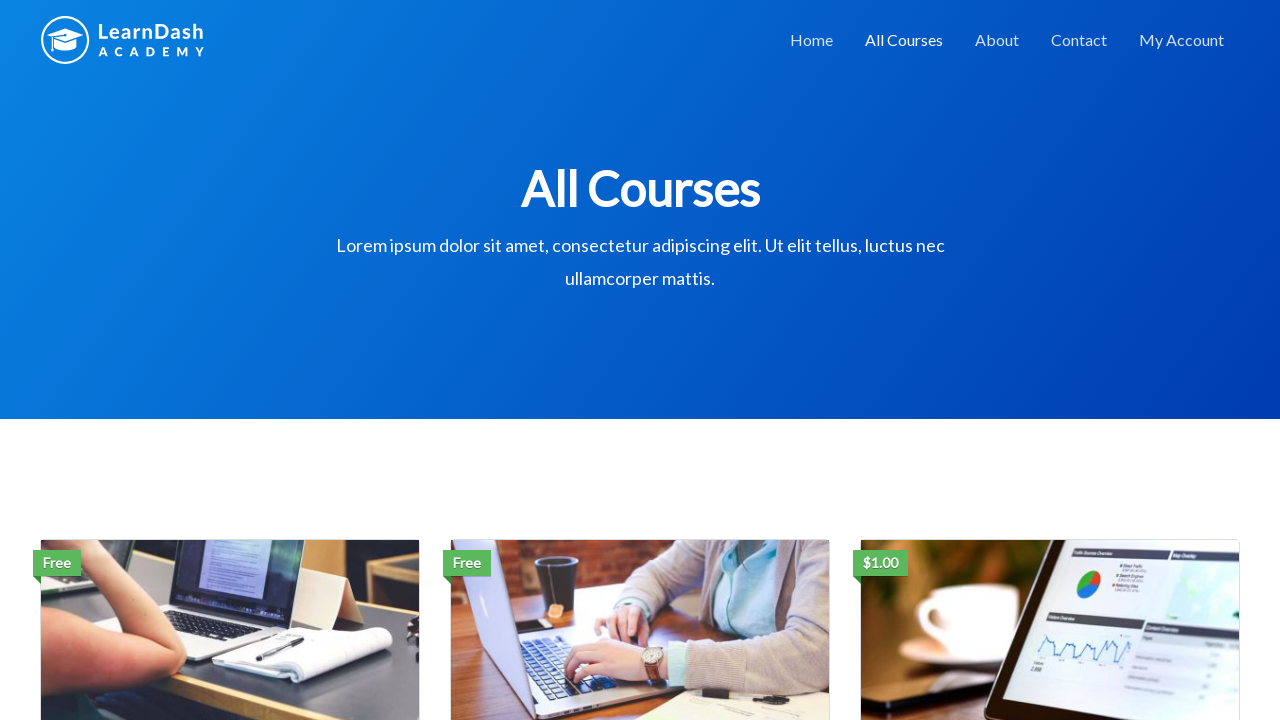

Waited for course grid items to be visible
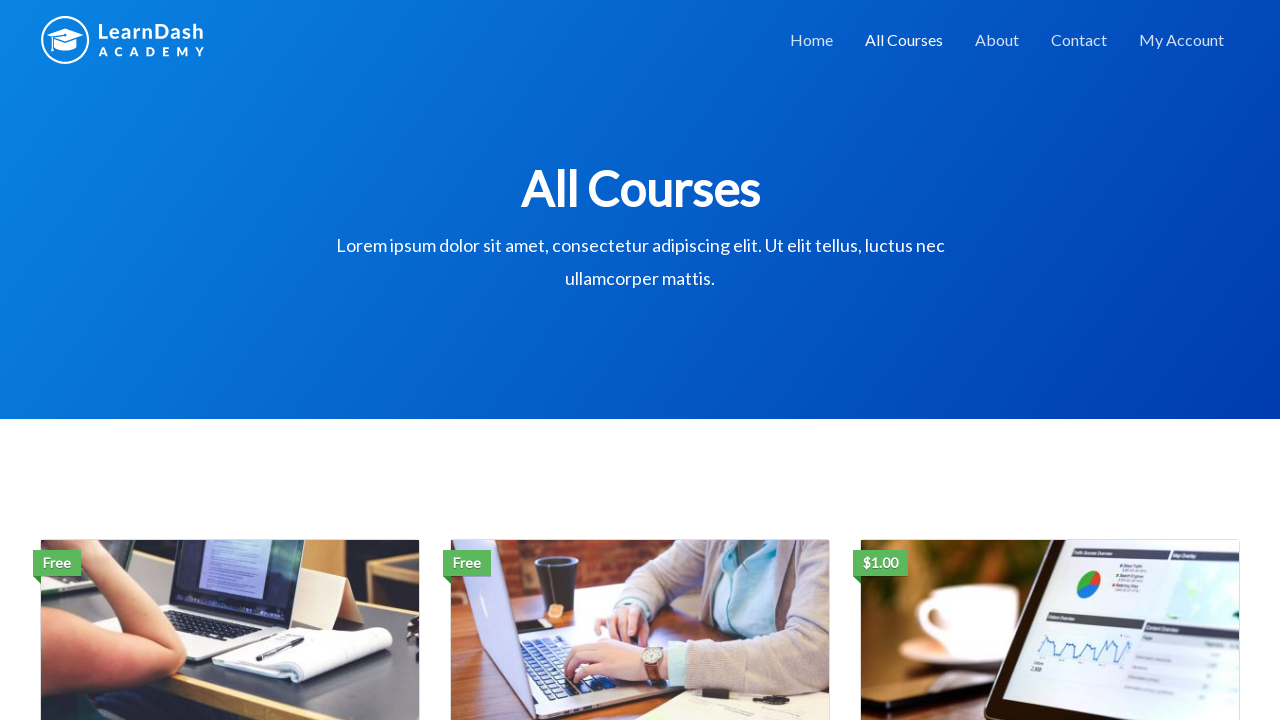

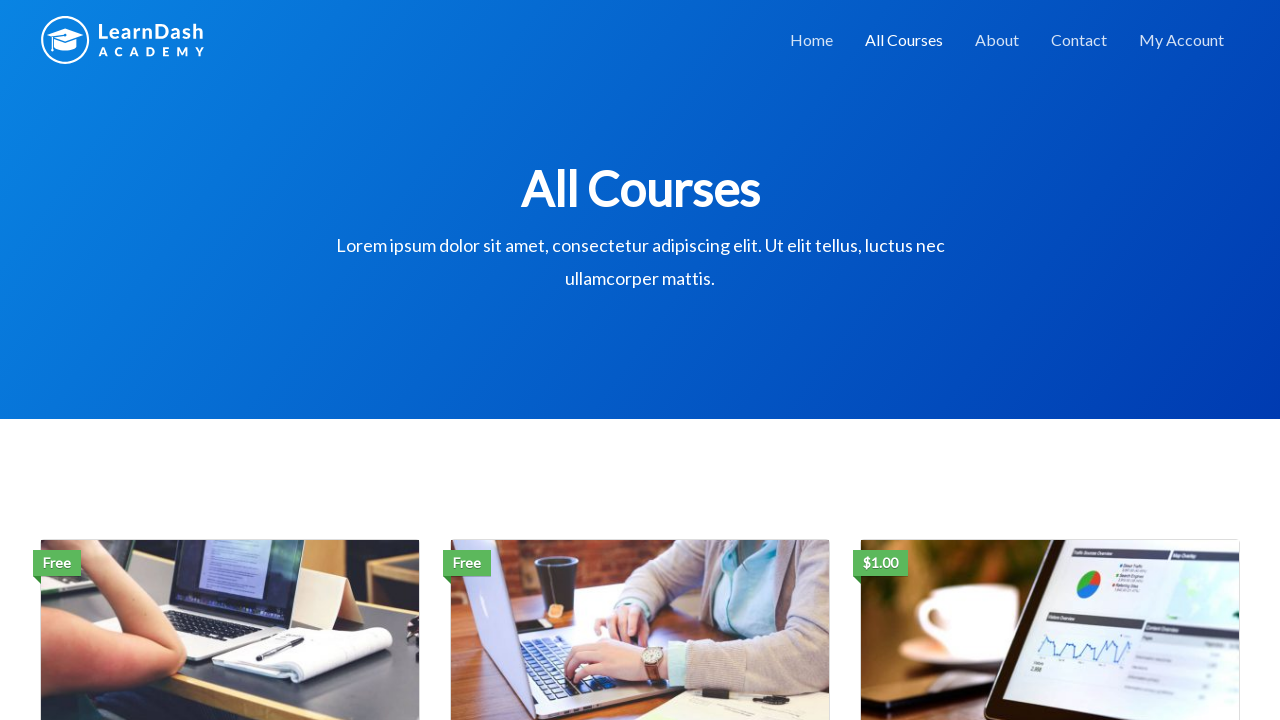